Searches PyPI for a package name, waits for search results to load, then opens the top 5 search results in new browser tabs.

Starting URL: https://pypi.org/search/?q=requests

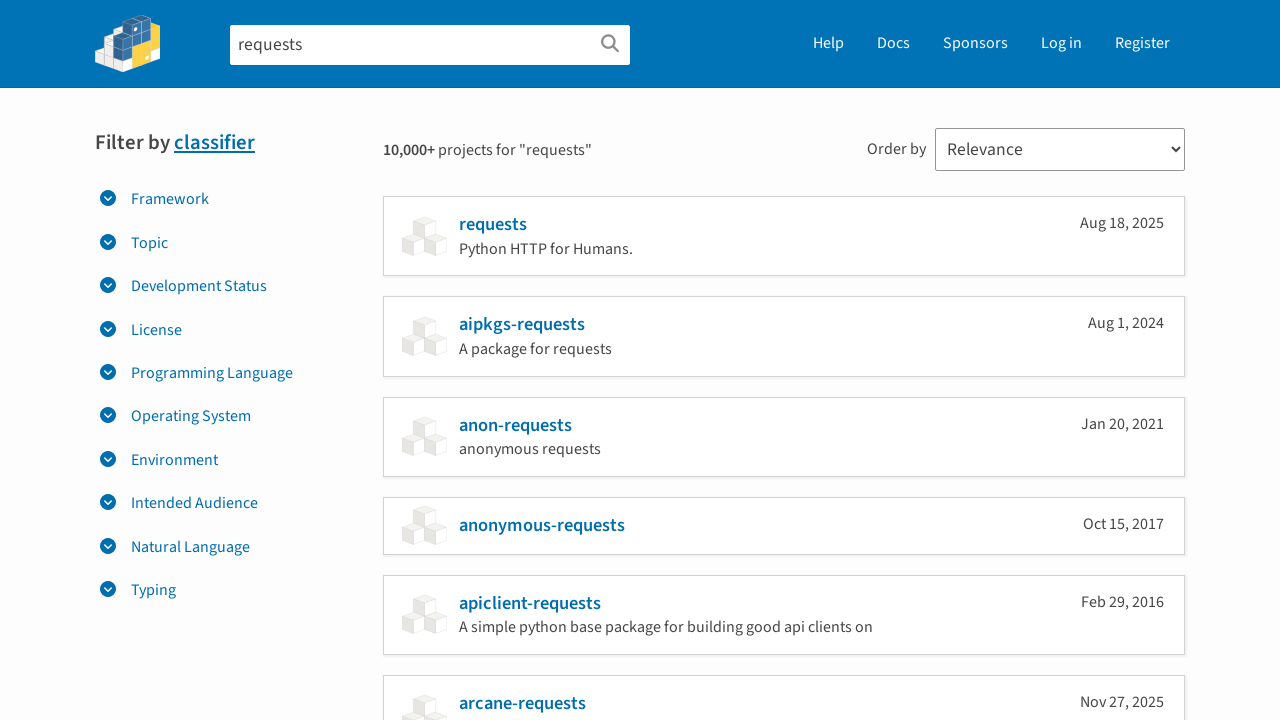

Search results loaded on PyPI
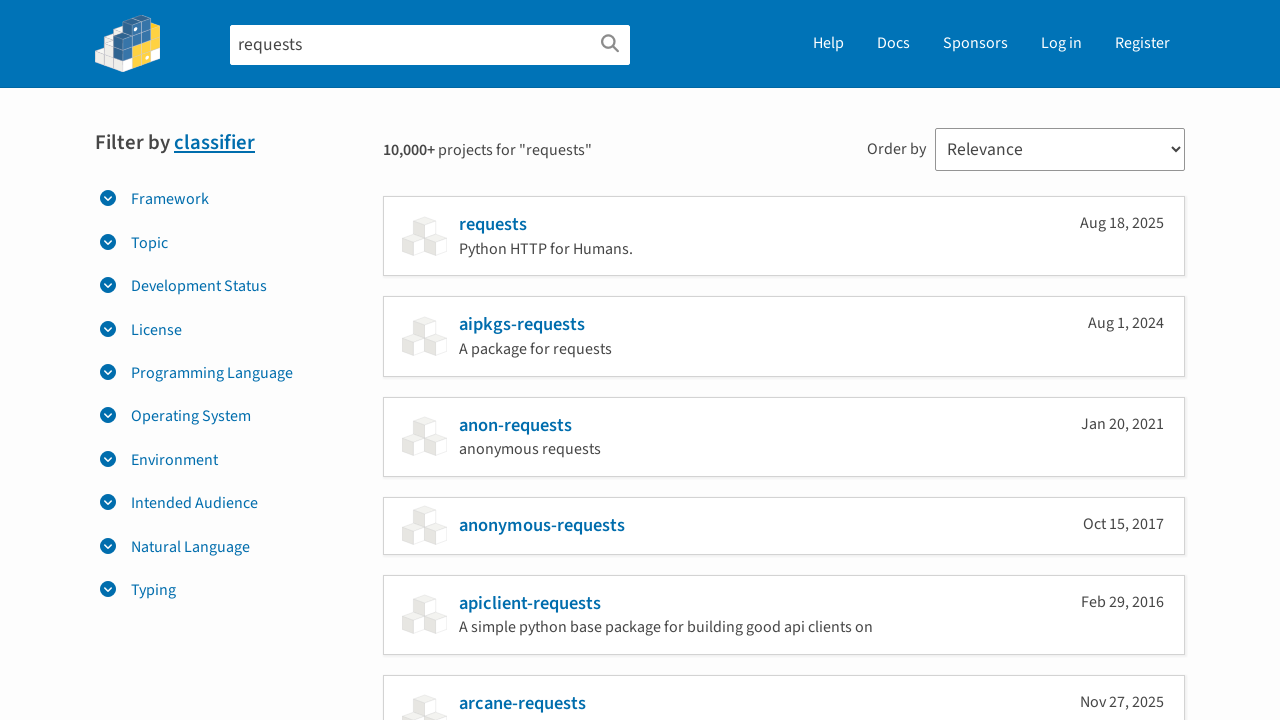

Retrieved all package snippet links from search results
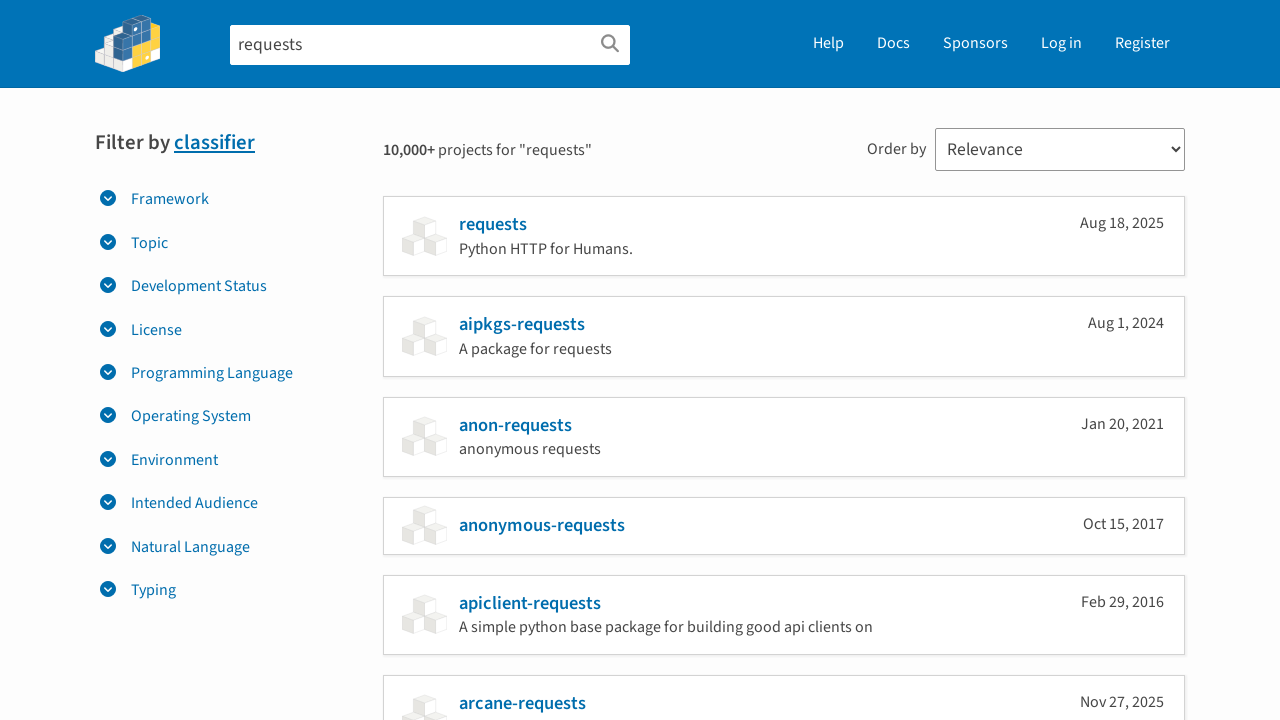

Extracted URLs from top 5 search results
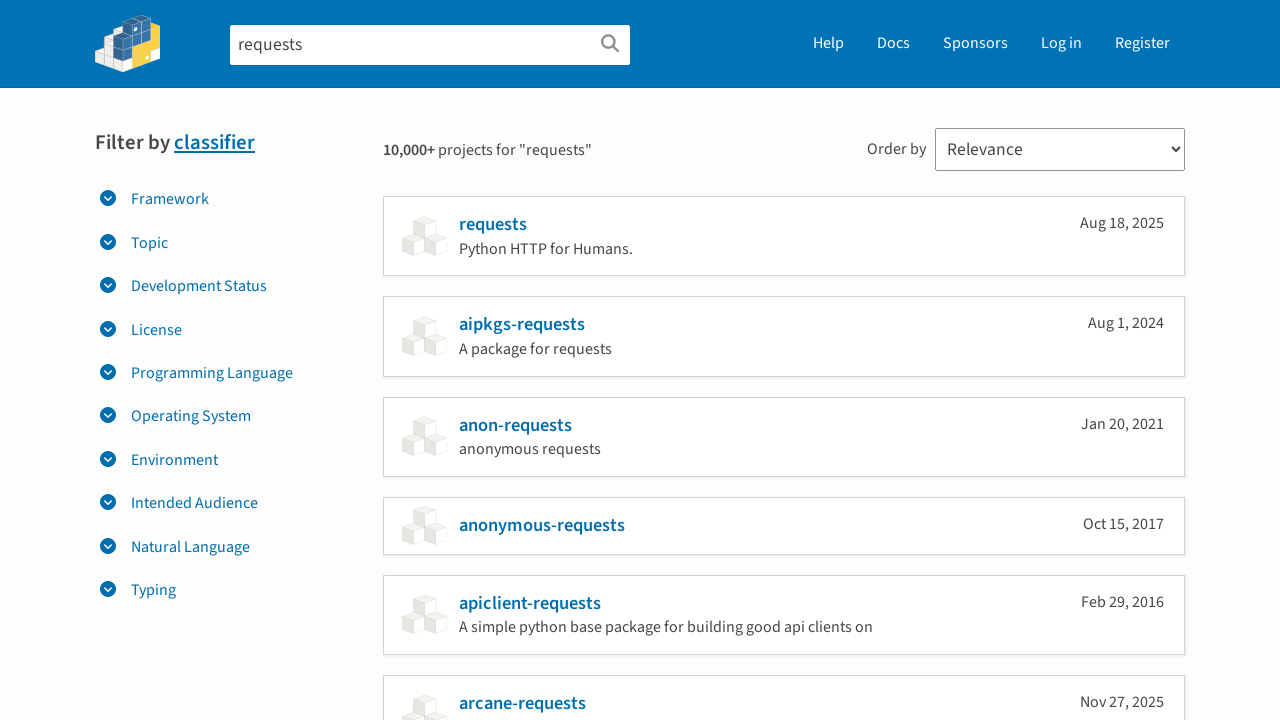

Opened a new browser tab
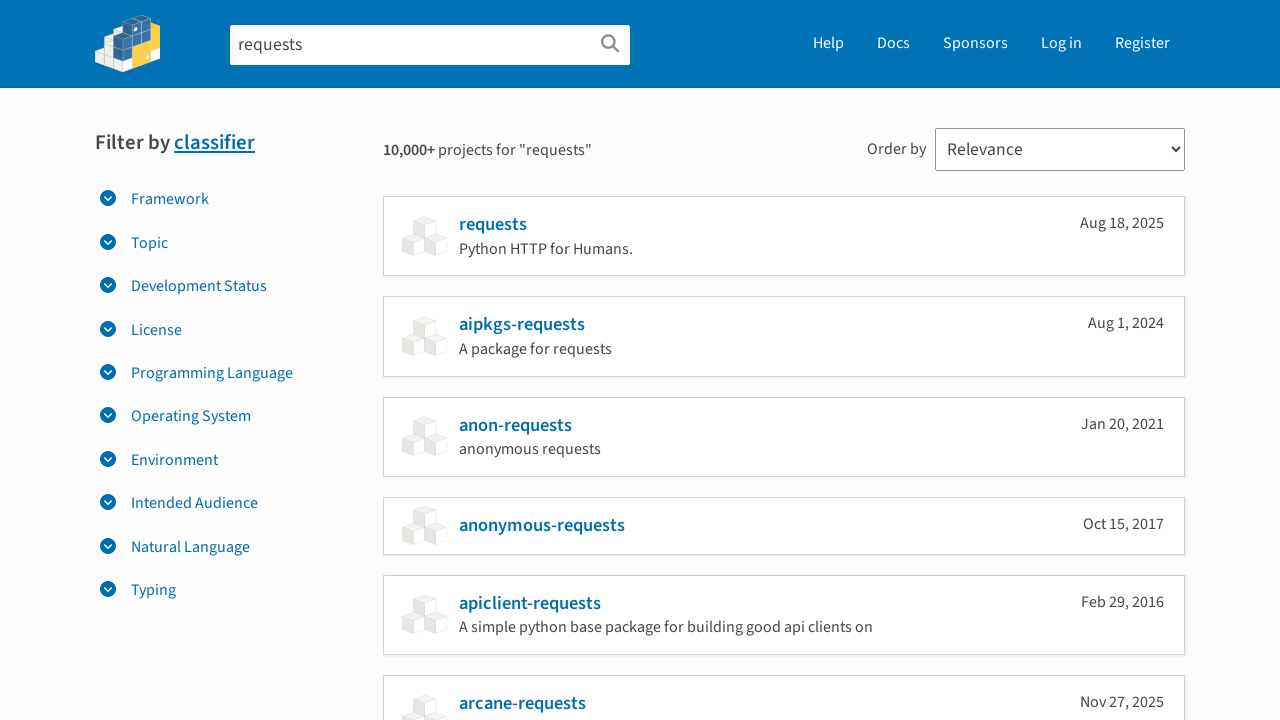

Navigated to package page: https://pypi.org/project/requests/
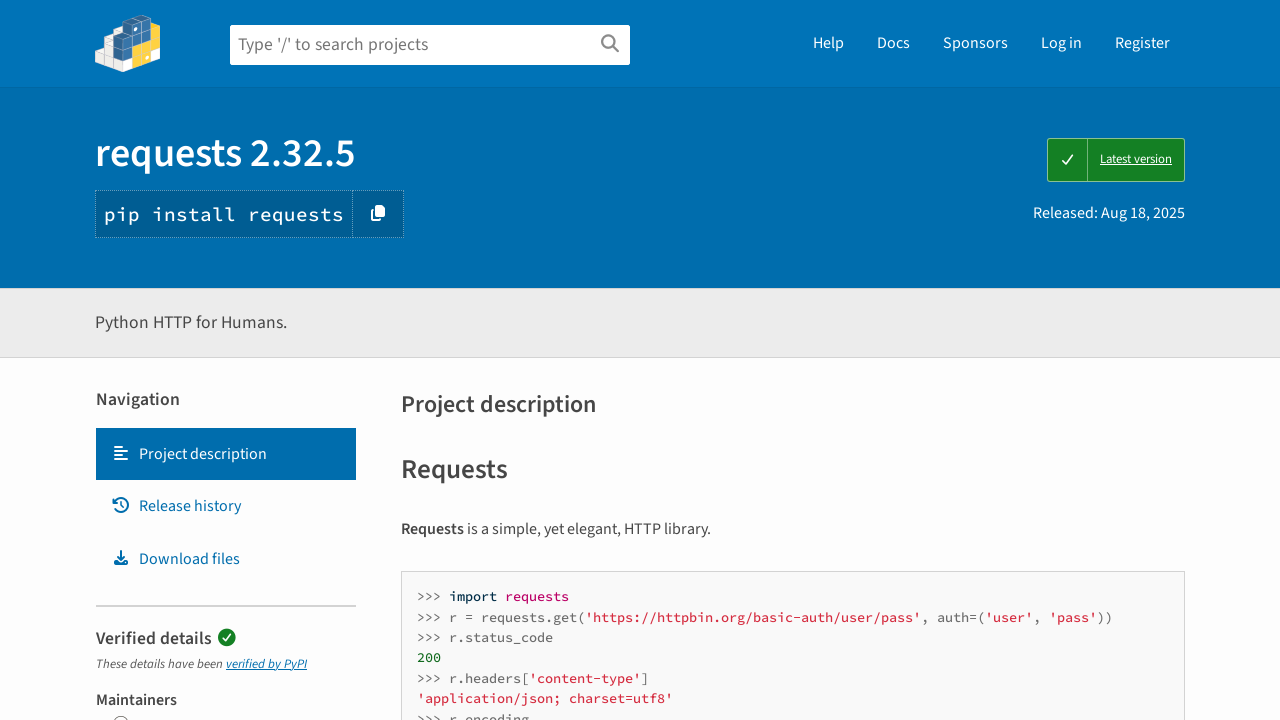

Package page loaded and package name header found
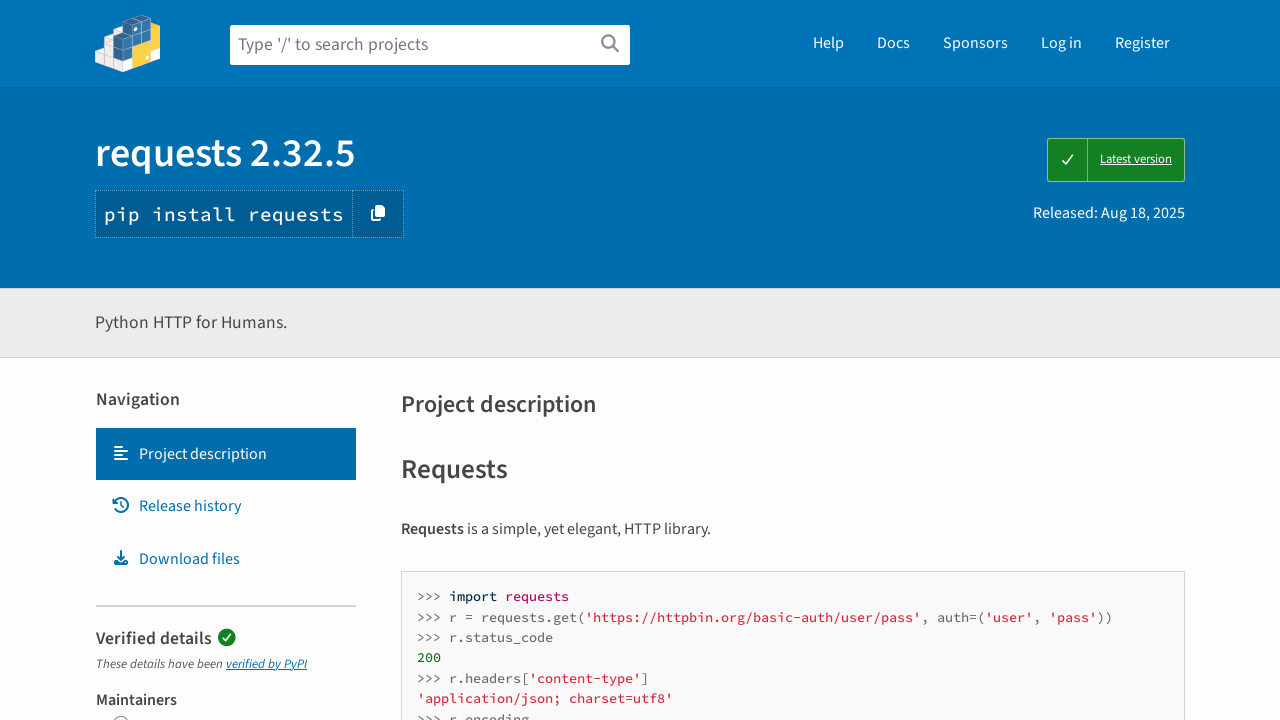

Opened a new browser tab
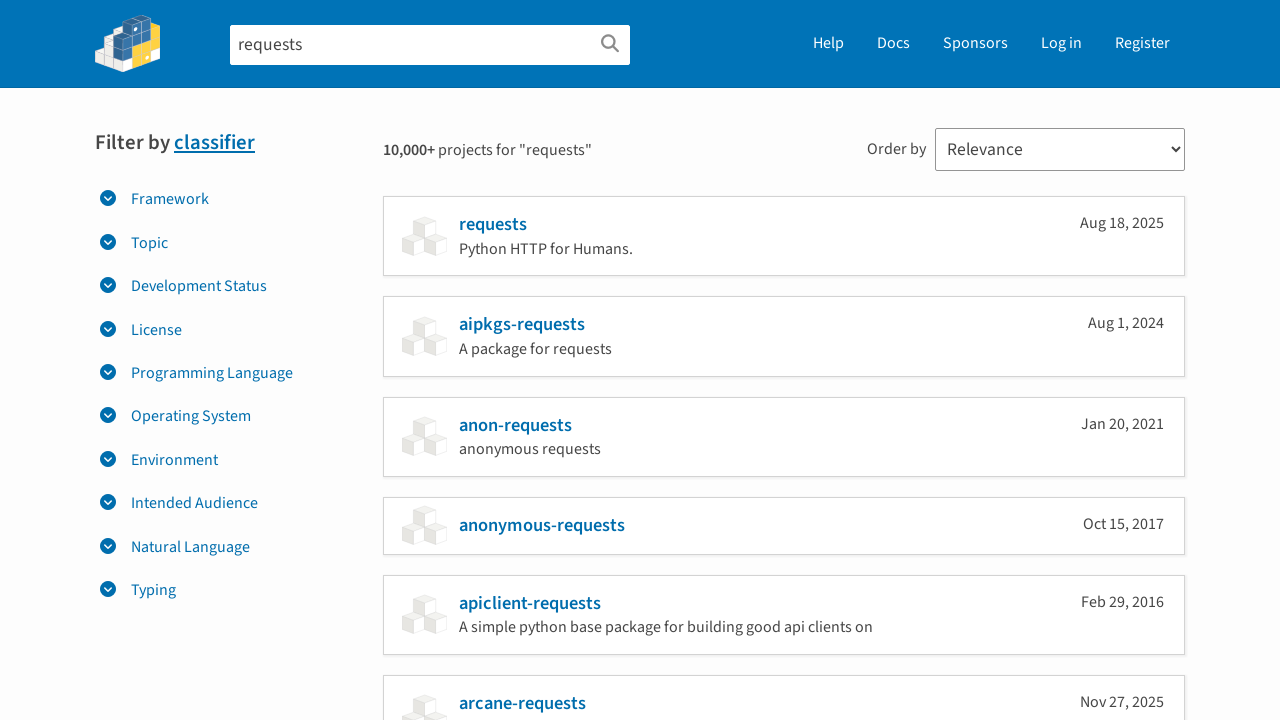

Navigated to package page: https://pypi.org/project/aipkgs-requests/
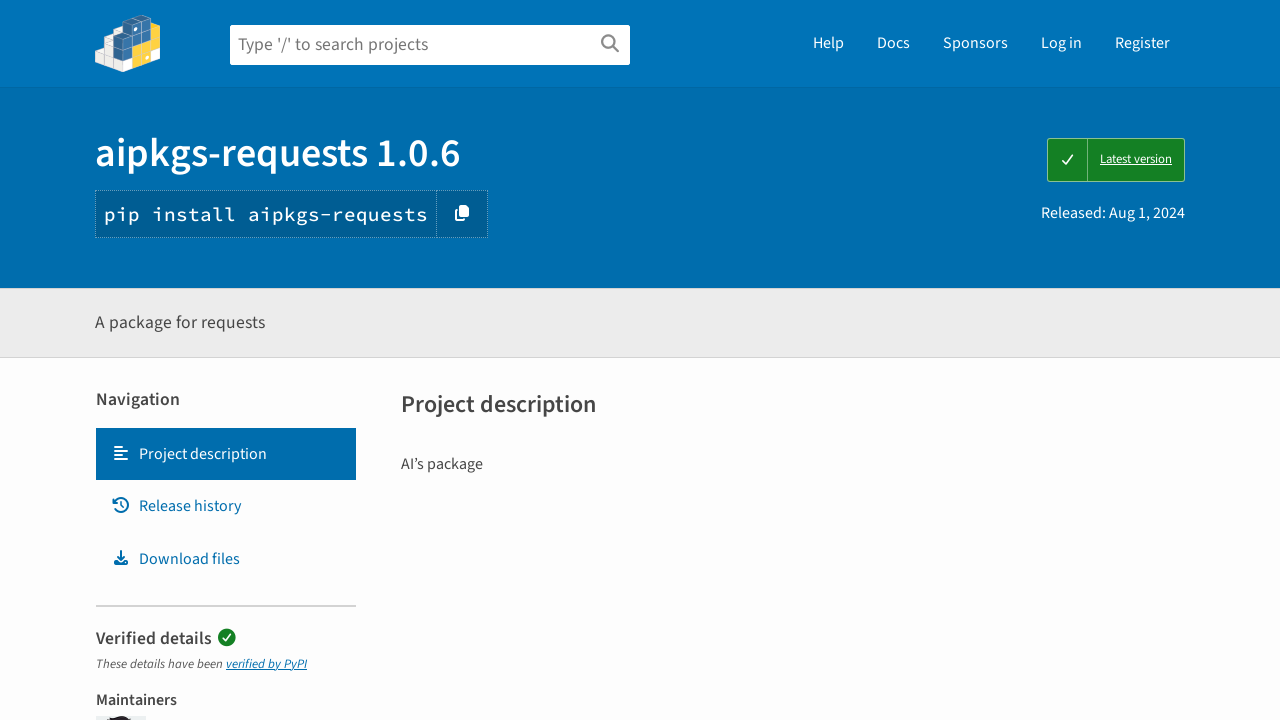

Package page loaded and package name header found
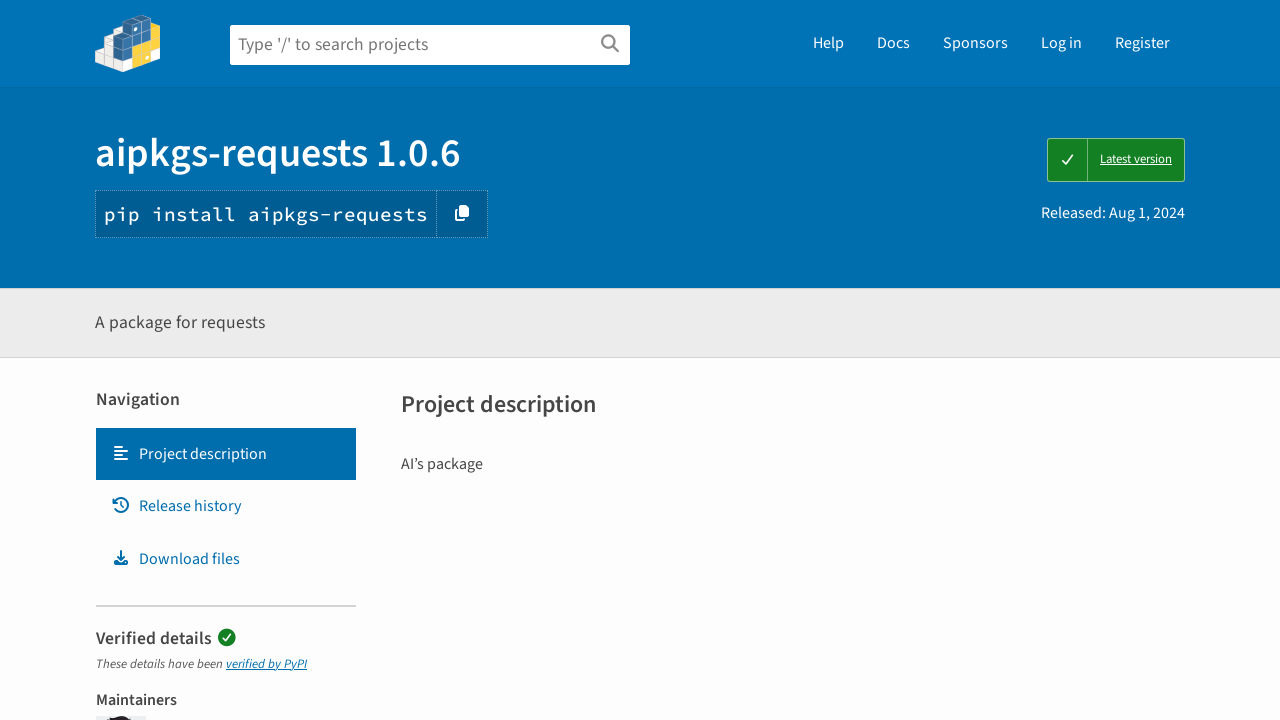

Opened a new browser tab
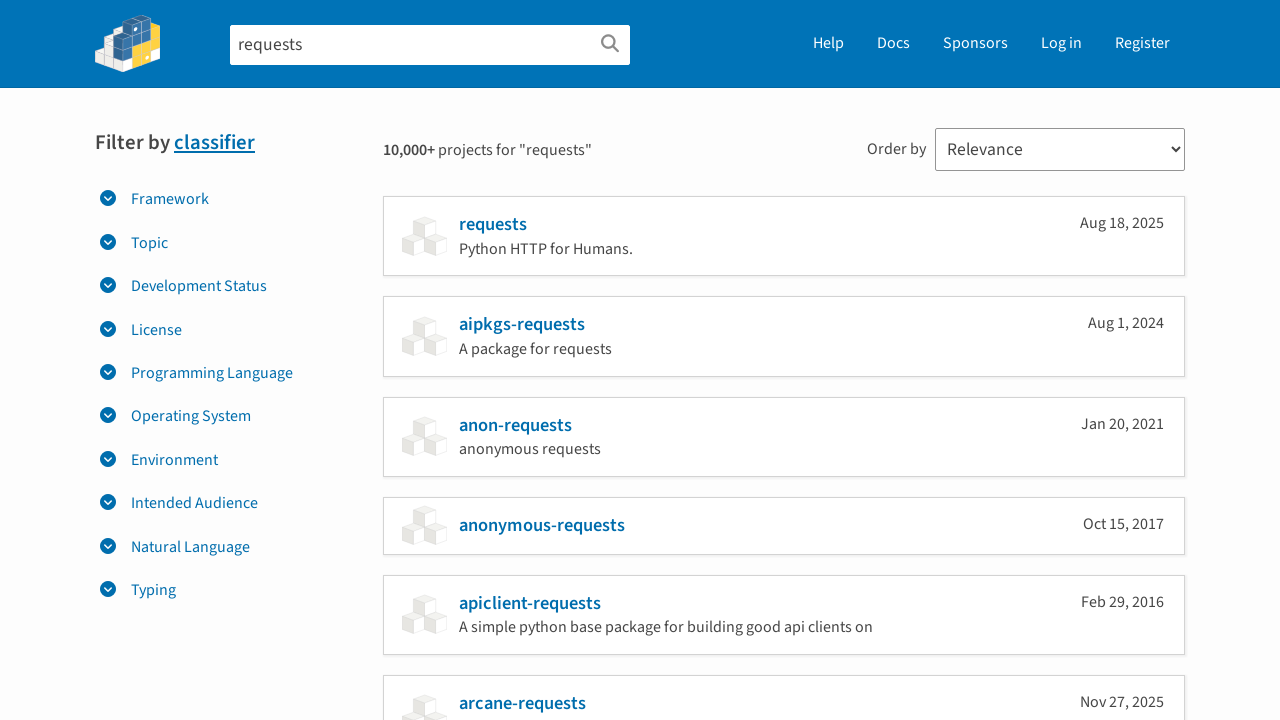

Navigated to package page: https://pypi.org/project/anon-requests/
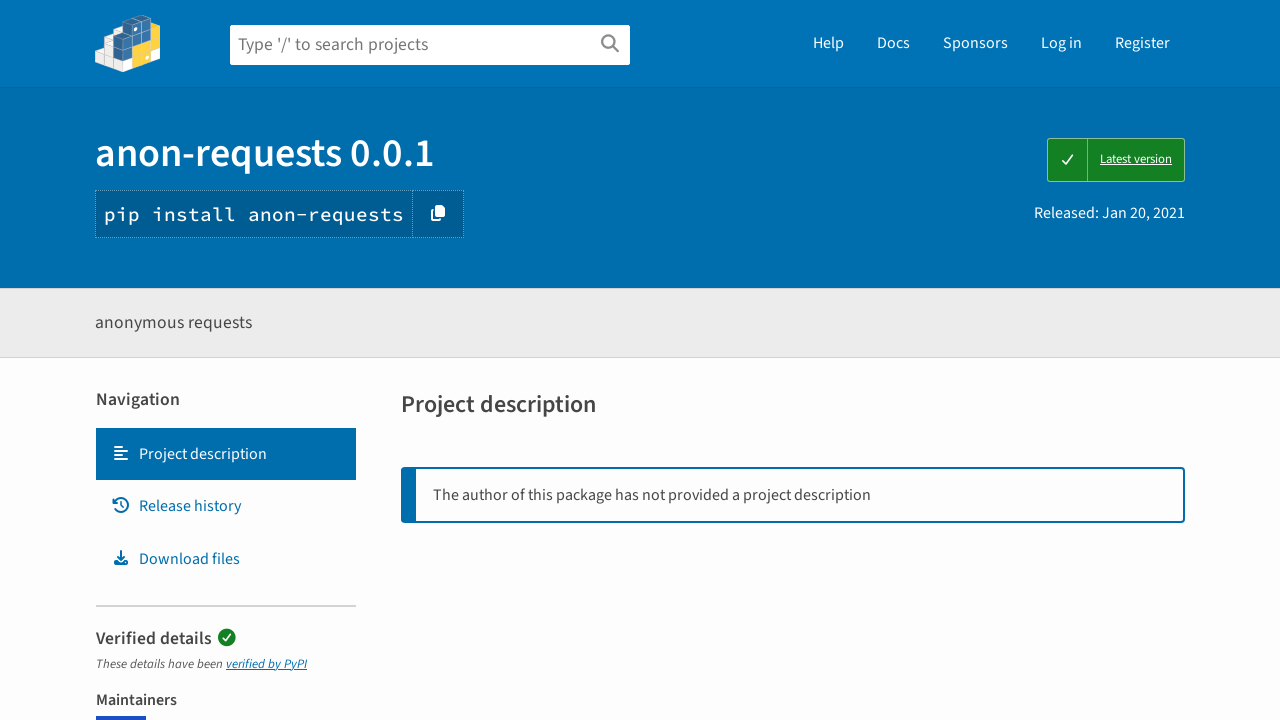

Package page loaded and package name header found
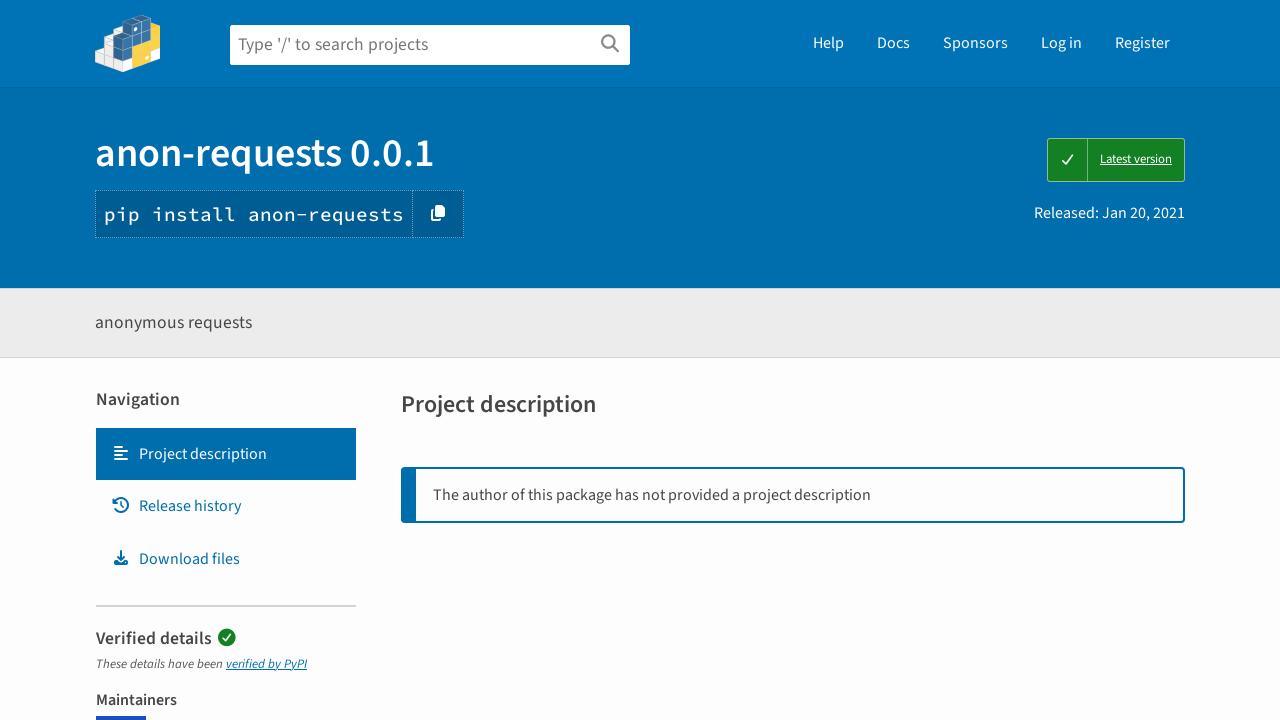

Opened a new browser tab
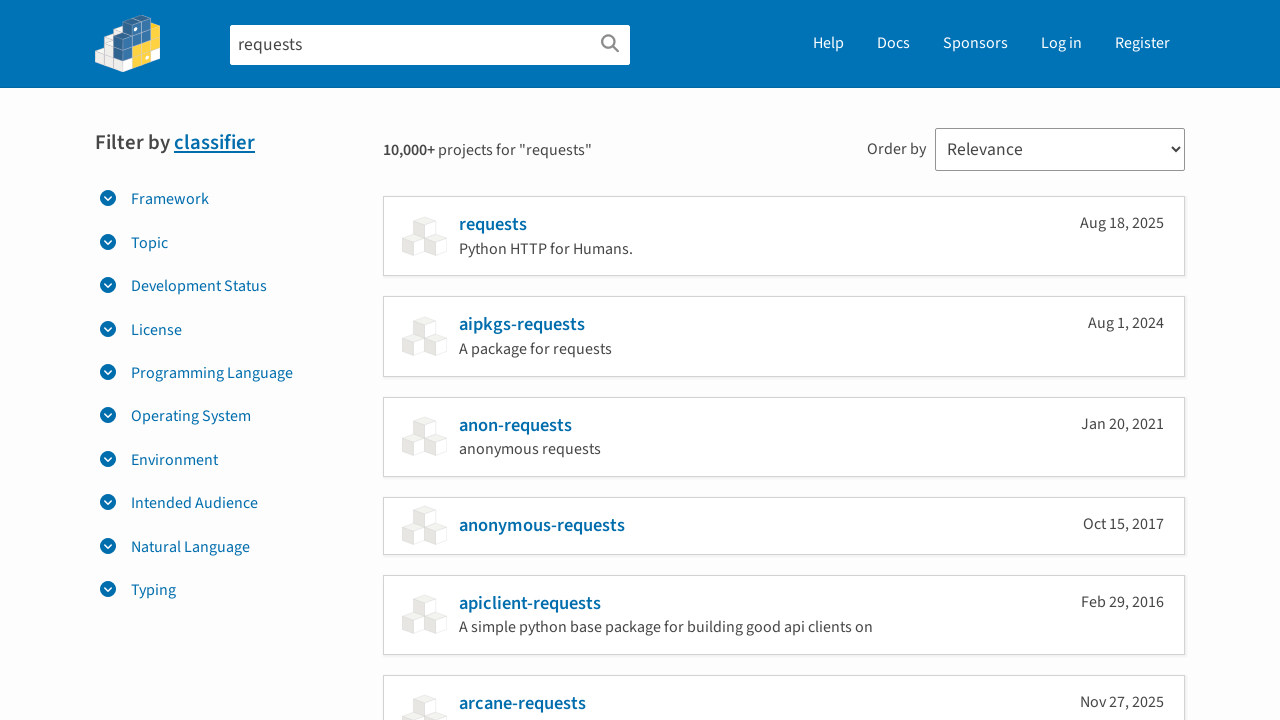

Navigated to package page: https://pypi.org/project/anonymous-requests/
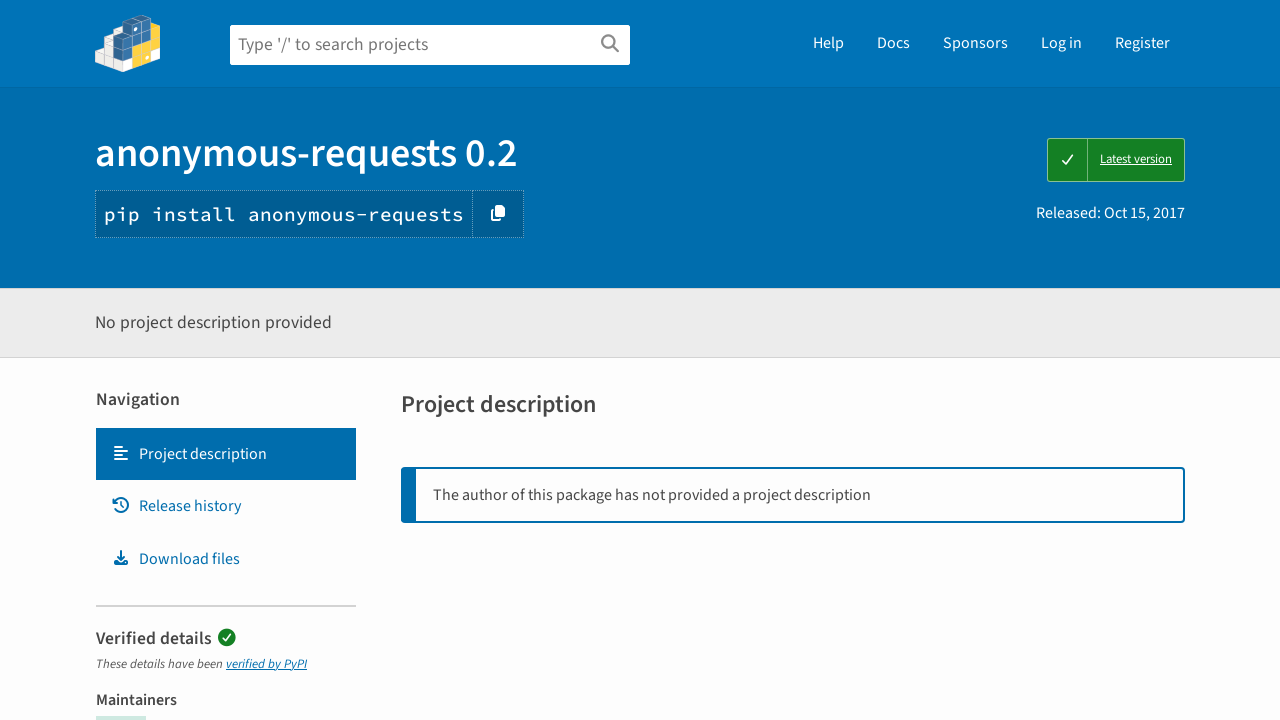

Package page loaded and package name header found
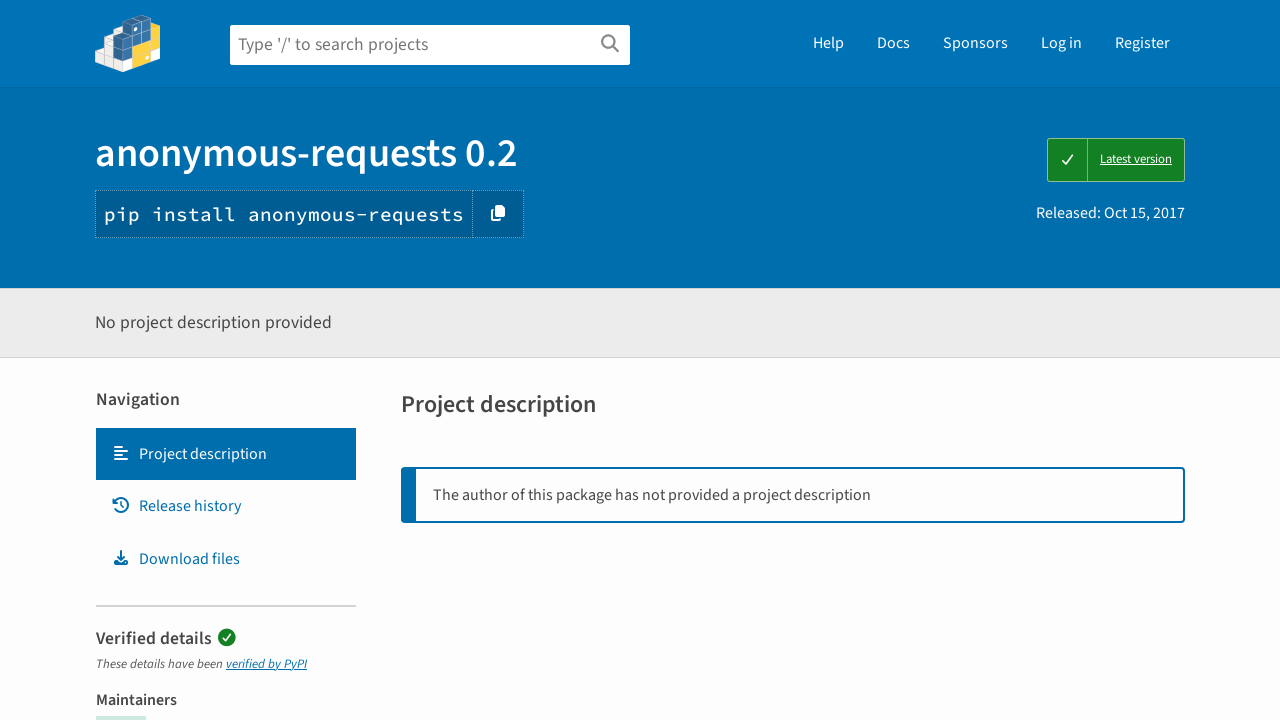

Opened a new browser tab
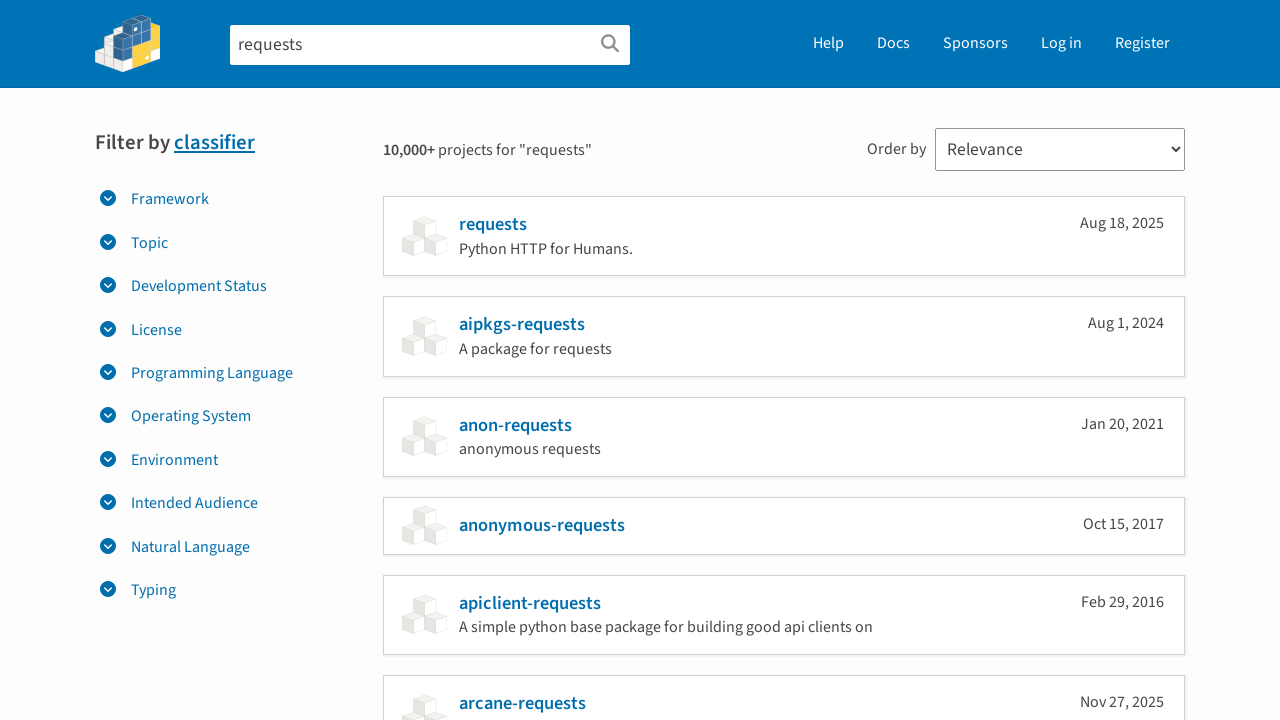

Navigated to package page: https://pypi.org/project/apiclient-requests/
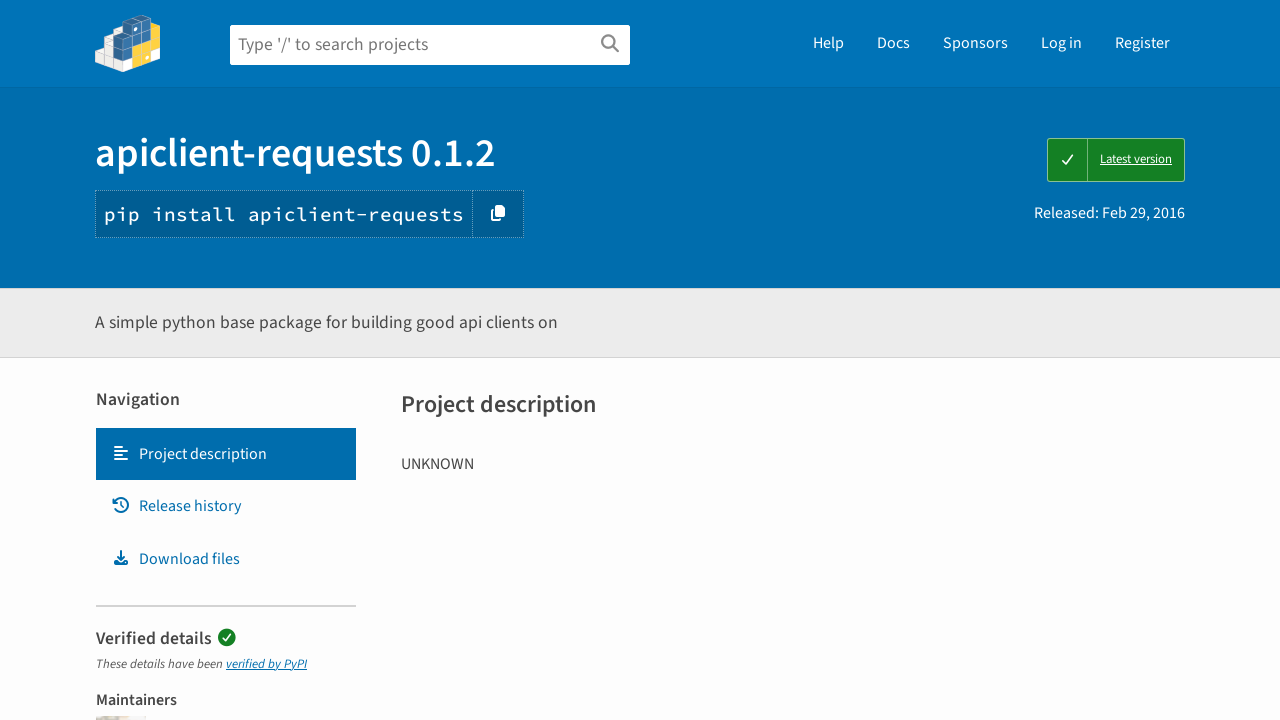

Package page loaded and package name header found
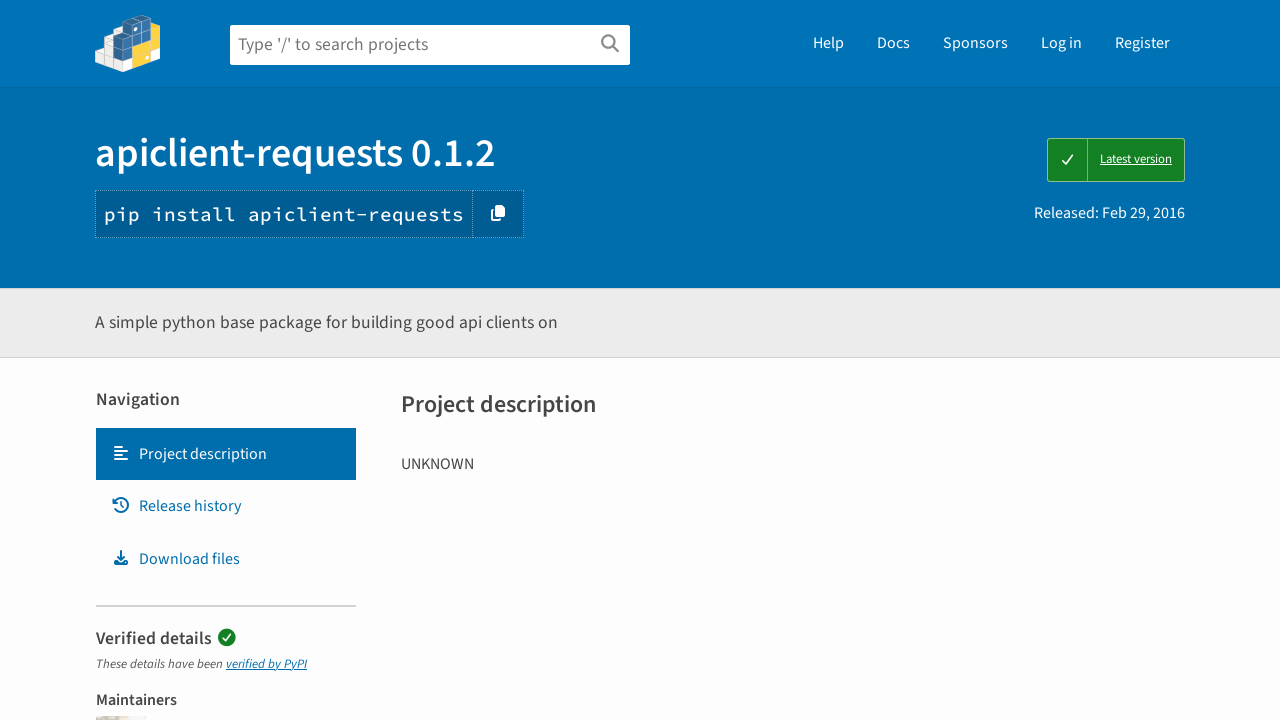

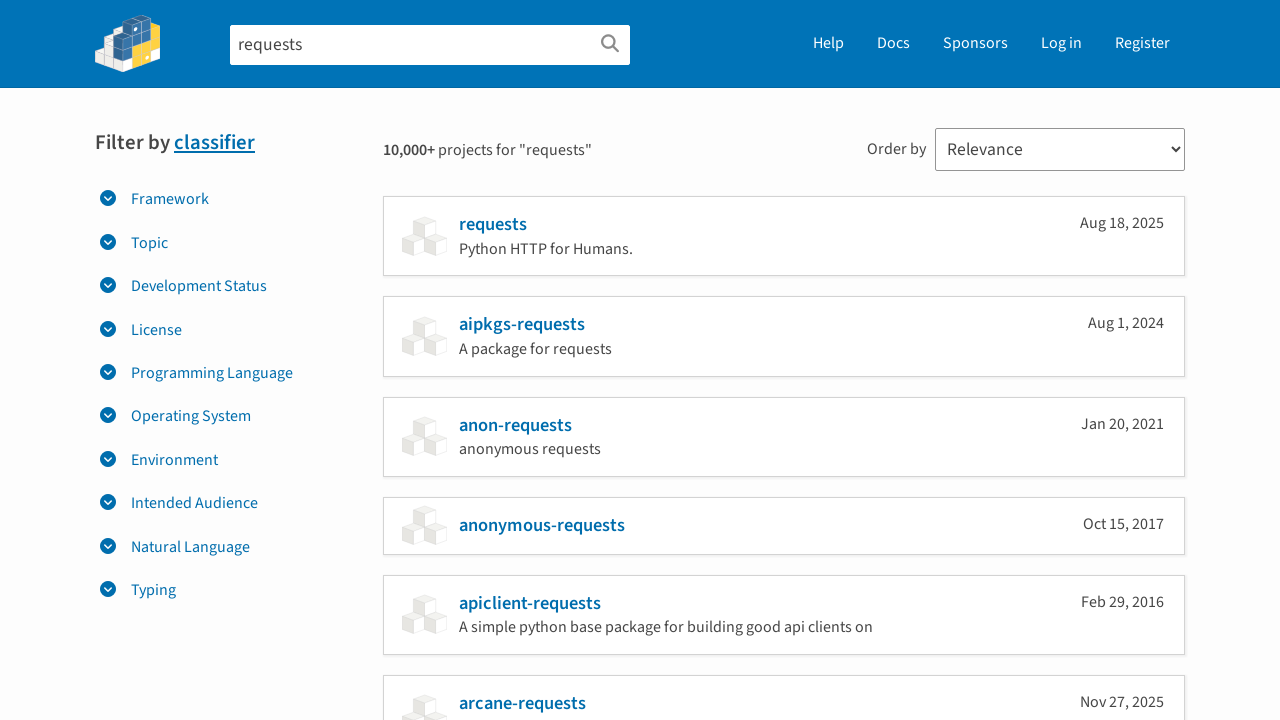